Tests the Text Box form by filling in full name and email fields and verifying the submitted data is displayed correctly.

Starting URL: https://demoqa.com/

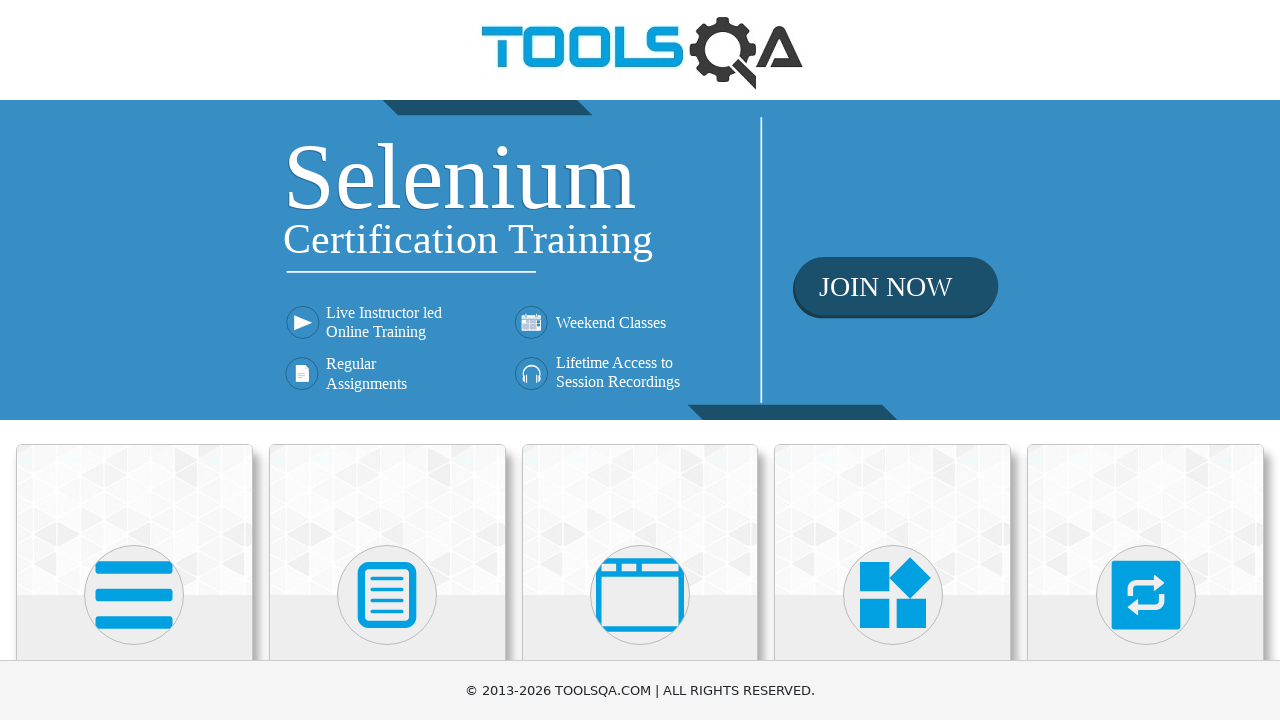

Clicked on Elements card at (134, 520) on xpath=//div[@class='card mt-4 top-card'][1]
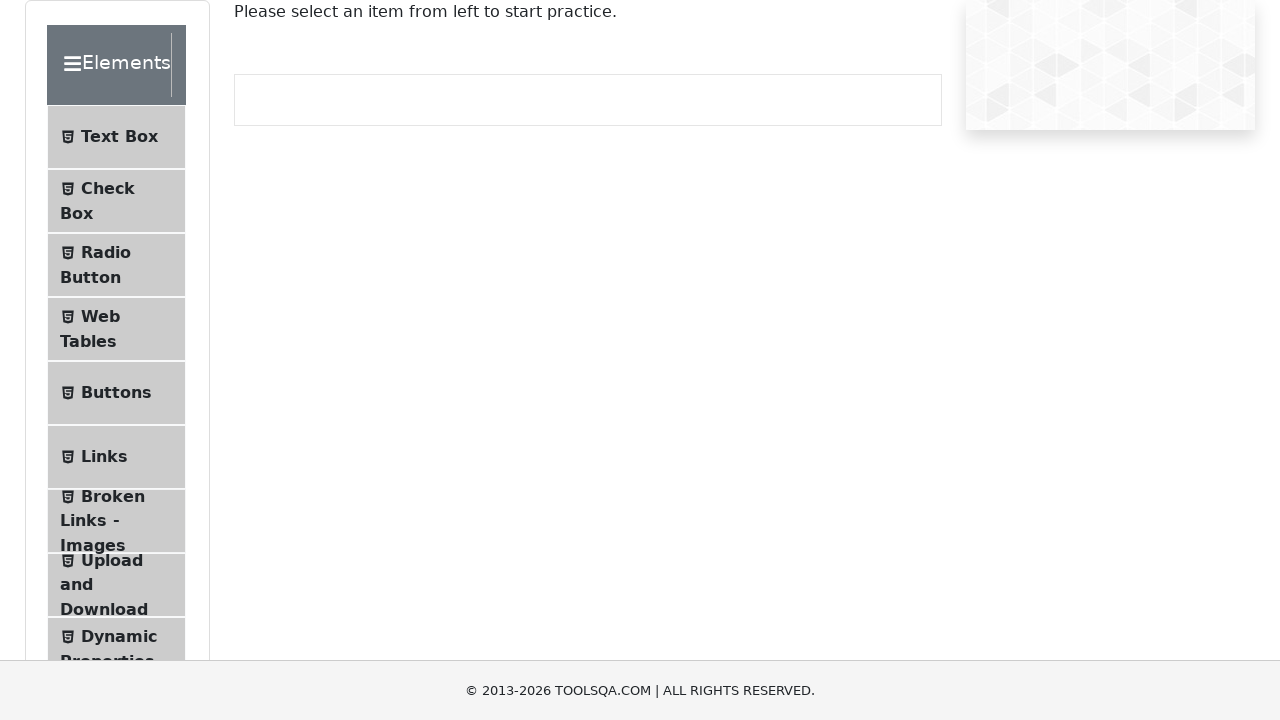

Clicked on Text Box menu item at (116, 137) on xpath=//li[@id='item-0'][1]
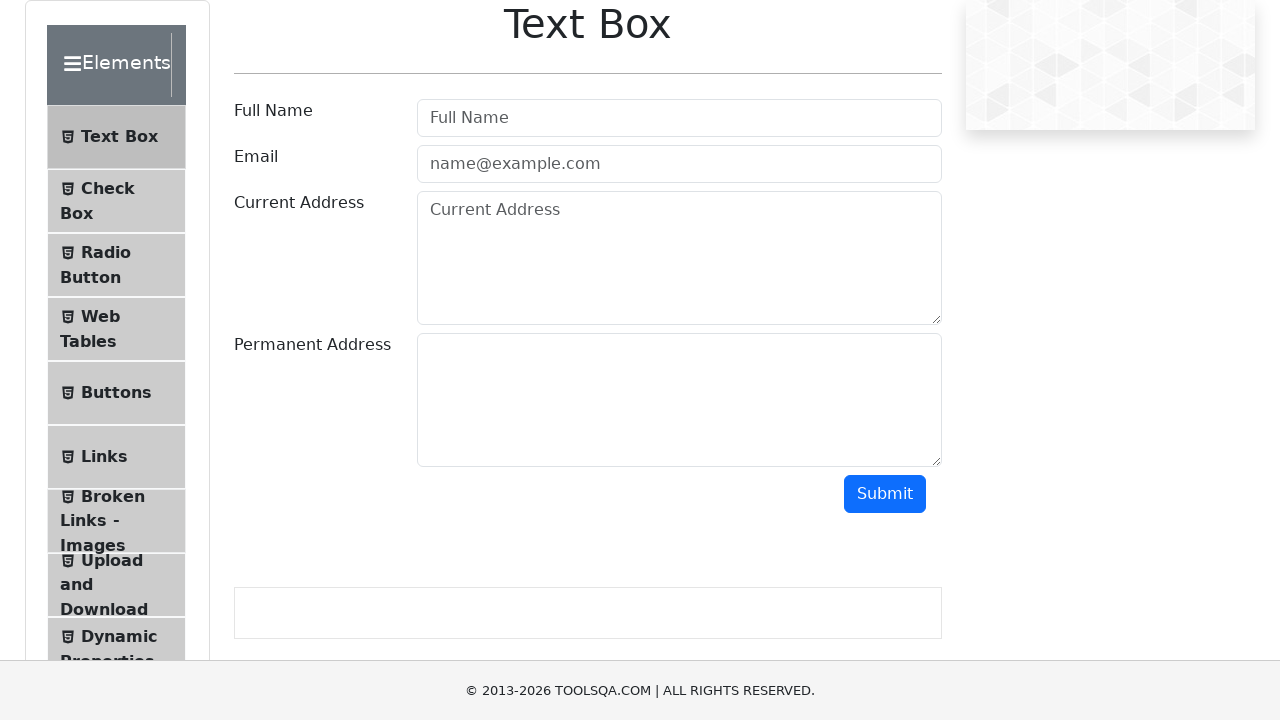

Filled in full name field with 'Barak Obama' on xpath=//input[@class=' mr-sm-2 form-control'][1]
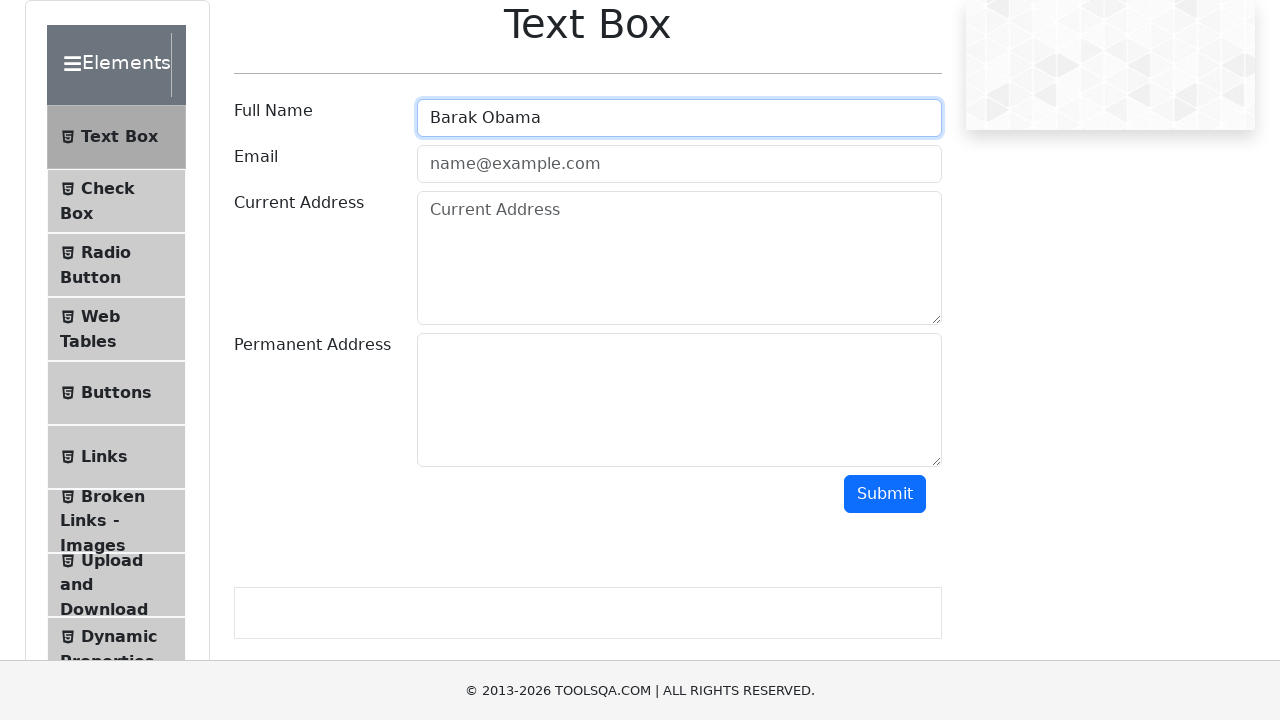

Filled in email field with 'barak1961@gmail.com' on input.mr-sm-2.form-control
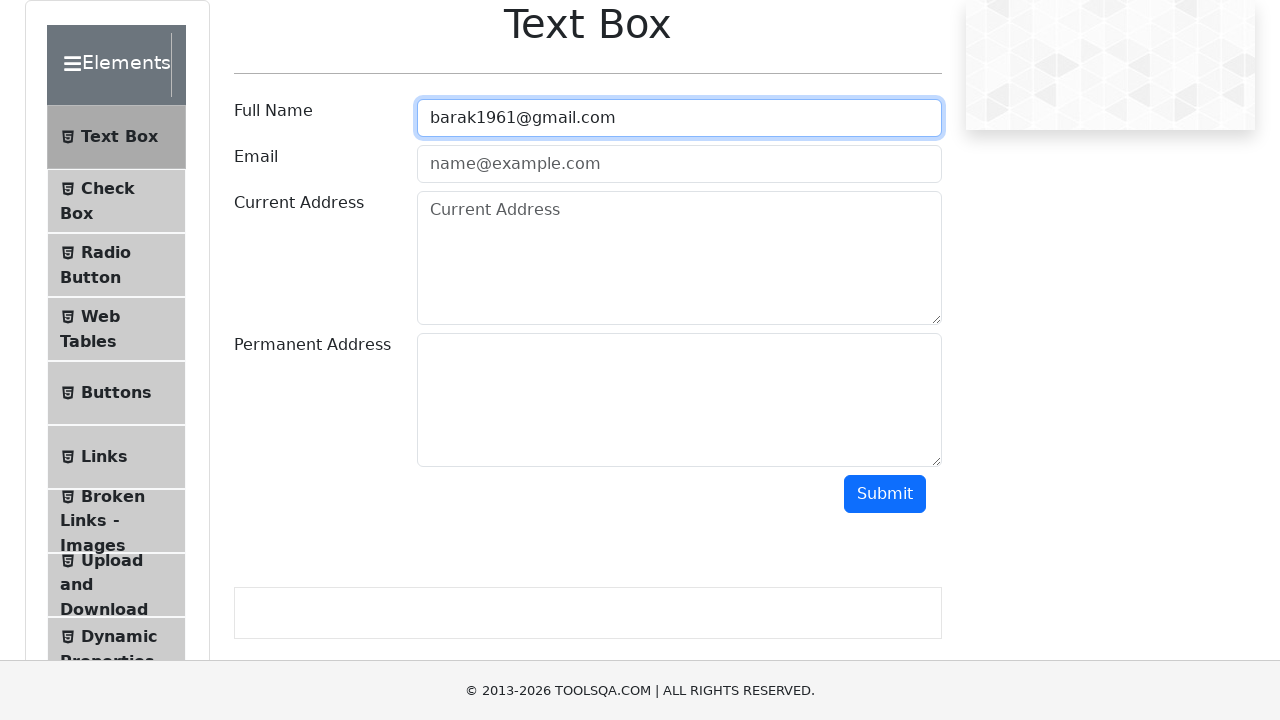

Clicked submit button to submit the Text Box form at (885, 494) on #submit
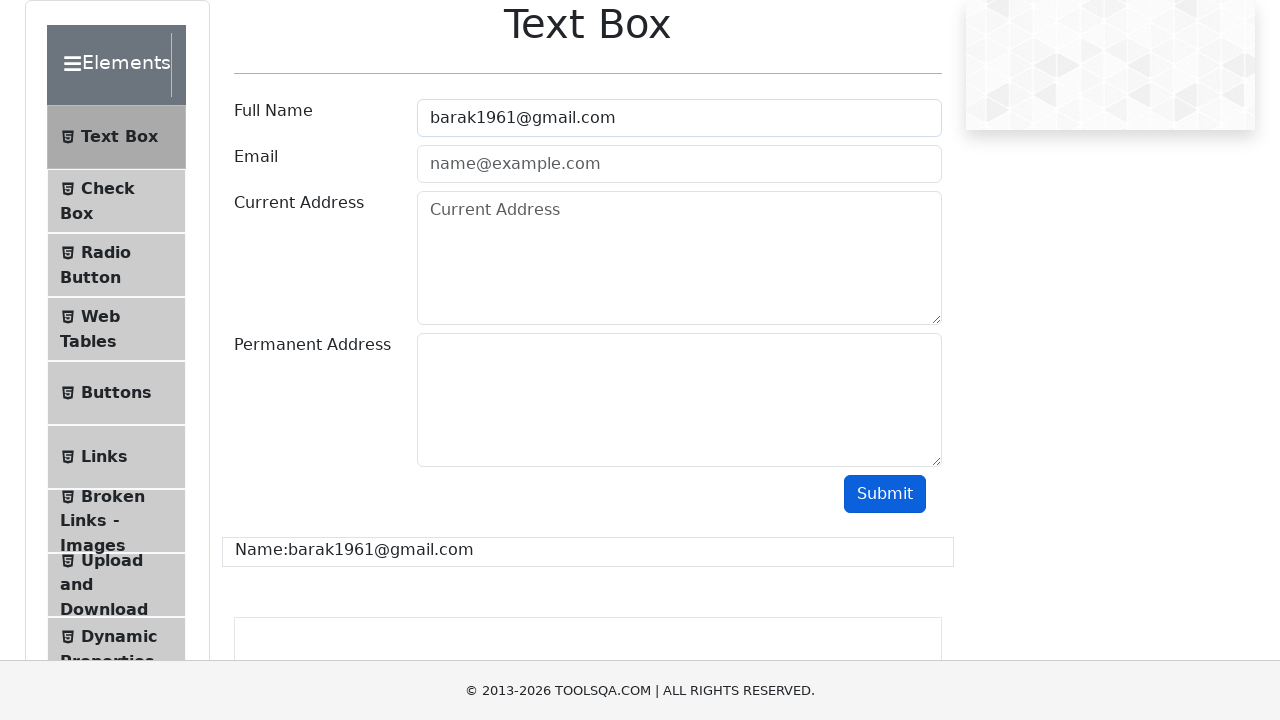

Verified submitted data output is displayed correctly
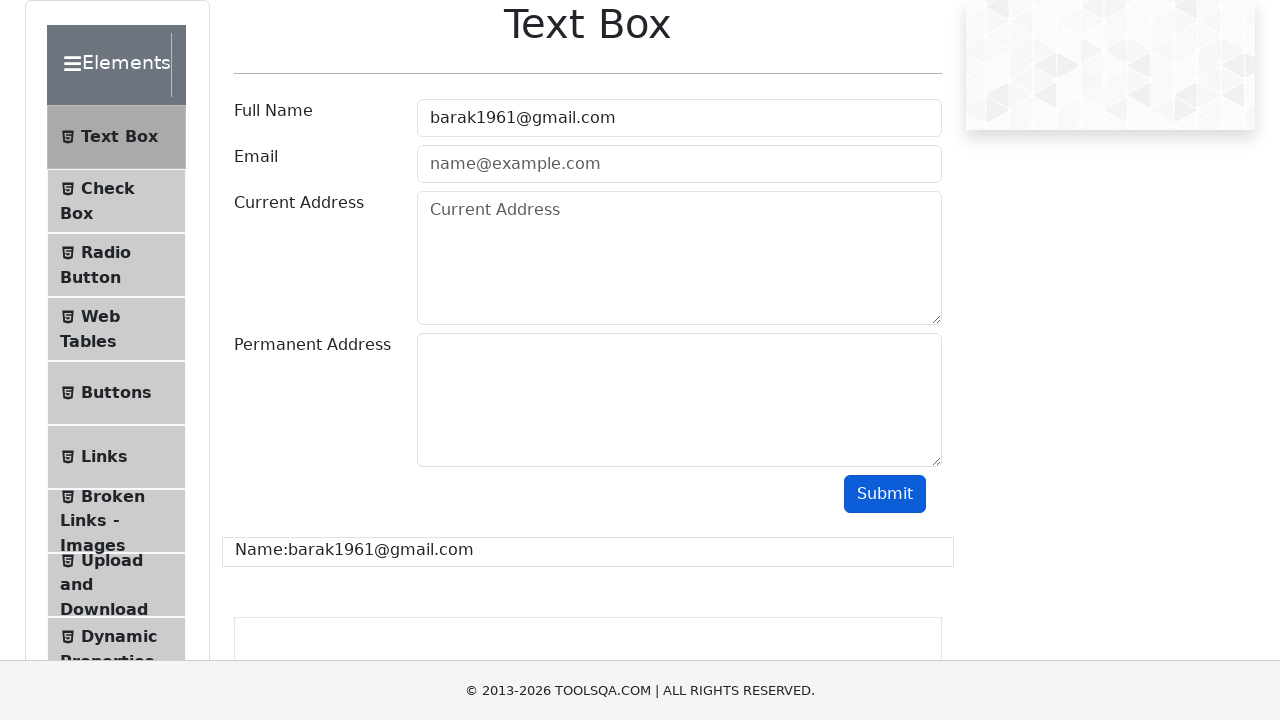

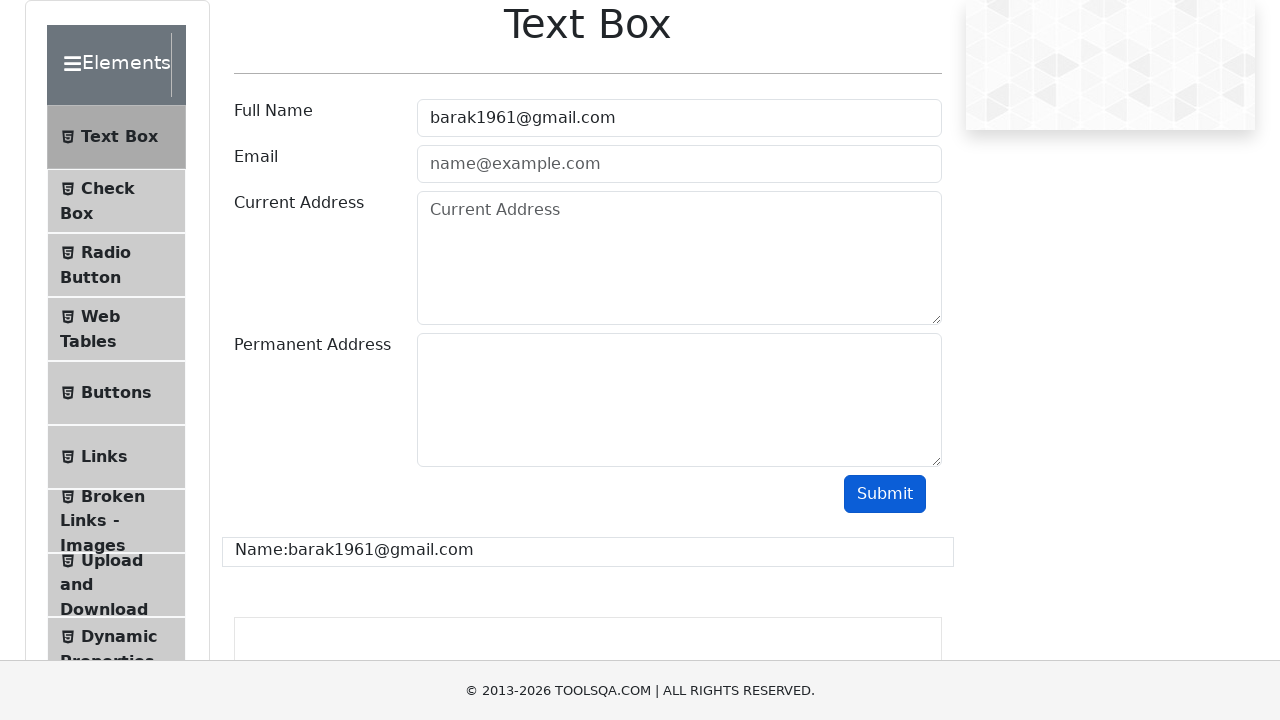